Tests that todo data persists after page reload

Starting URL: https://demo.playwright.dev/todomvc

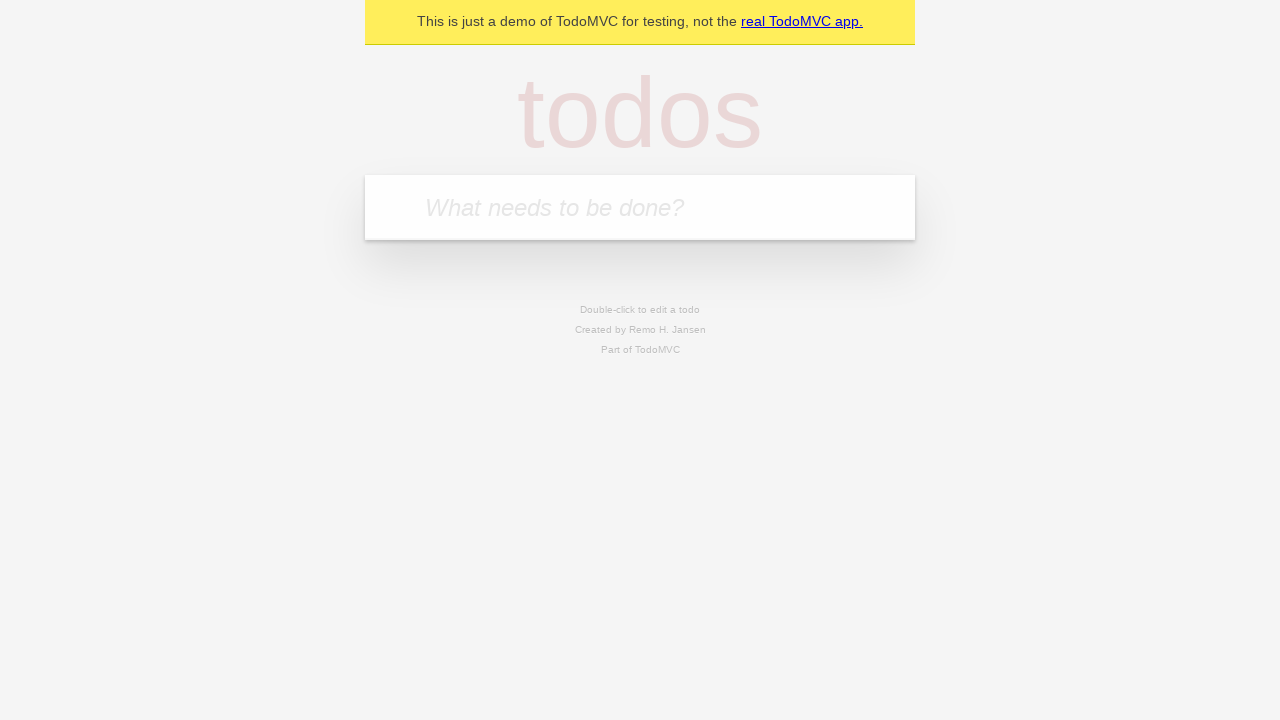

Located the 'What needs to be done?' input field
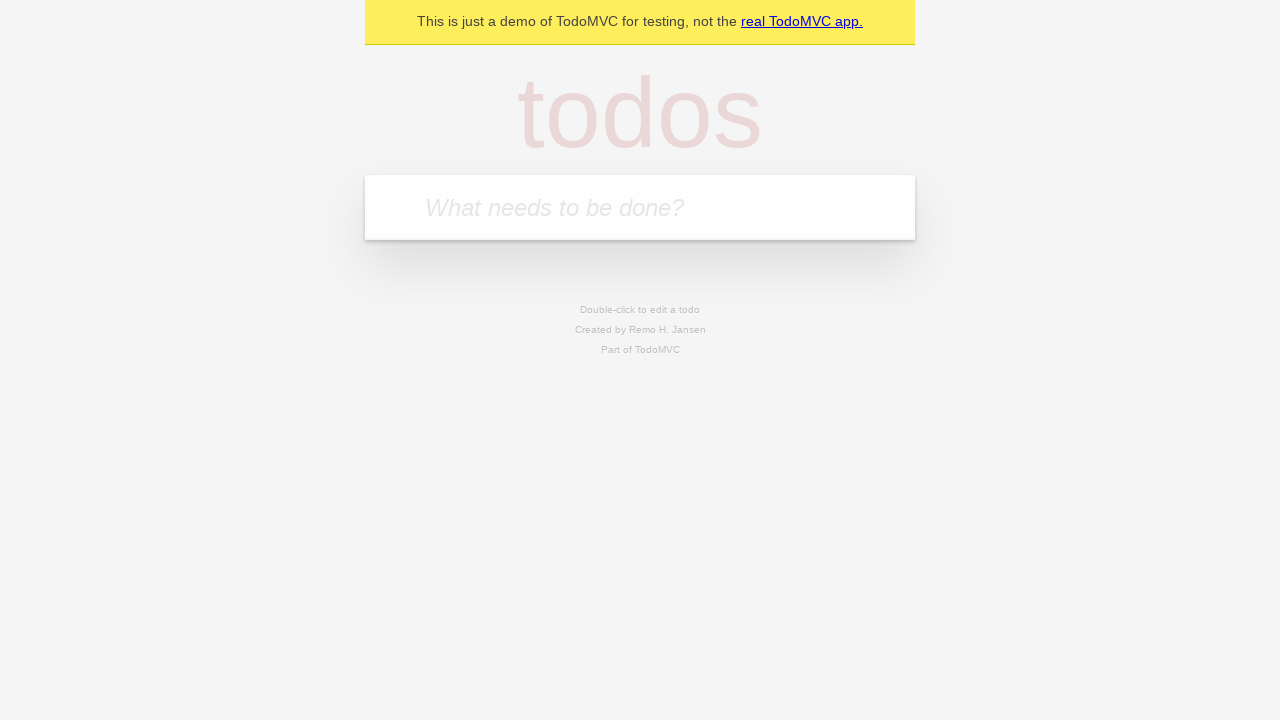

Filled first todo with 'buy some cheese2' on internal:attr=[placeholder="What needs to be done?"i]
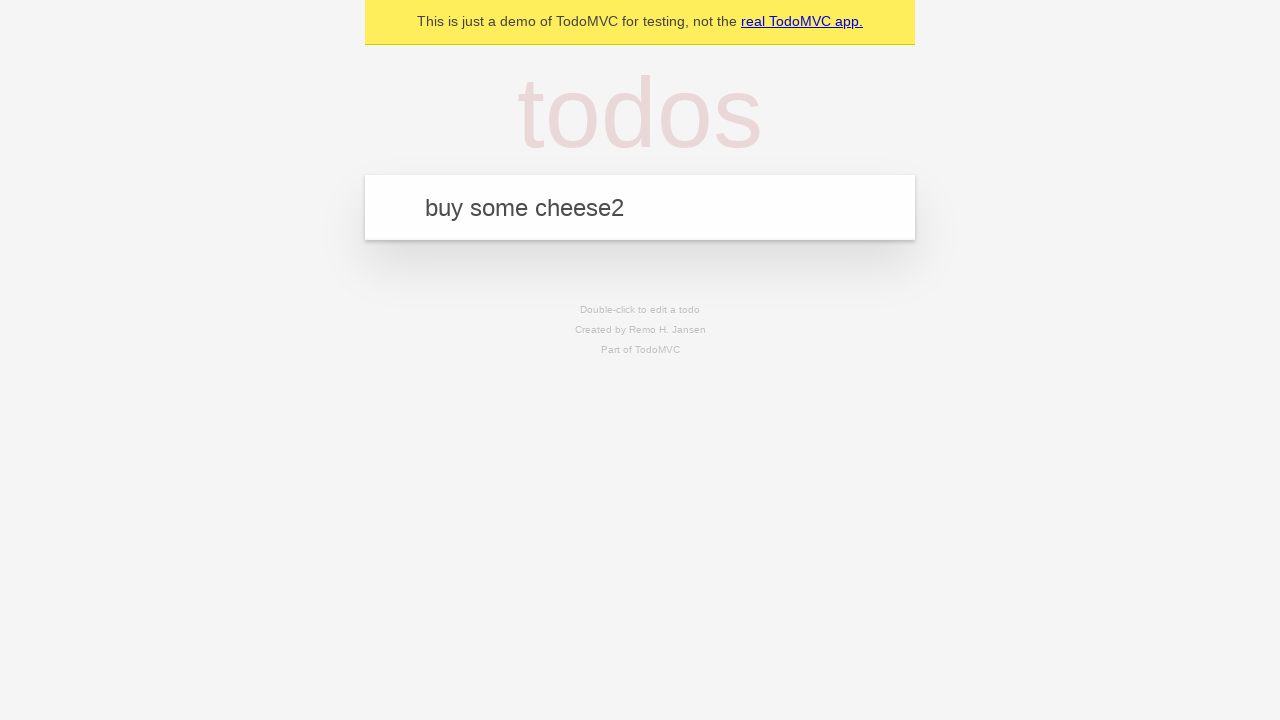

Pressed Enter to create first todo on internal:attr=[placeholder="What needs to be done?"i]
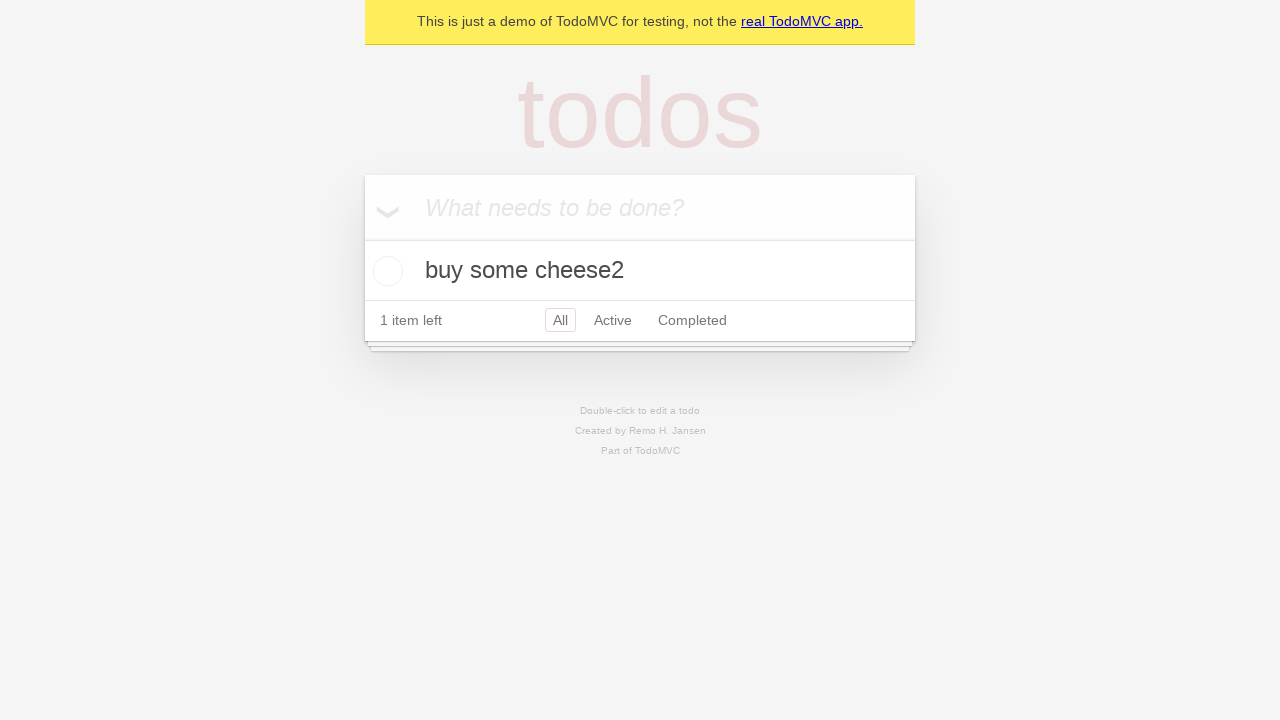

Filled second todo with 'feed the cat' on internal:attr=[placeholder="What needs to be done?"i]
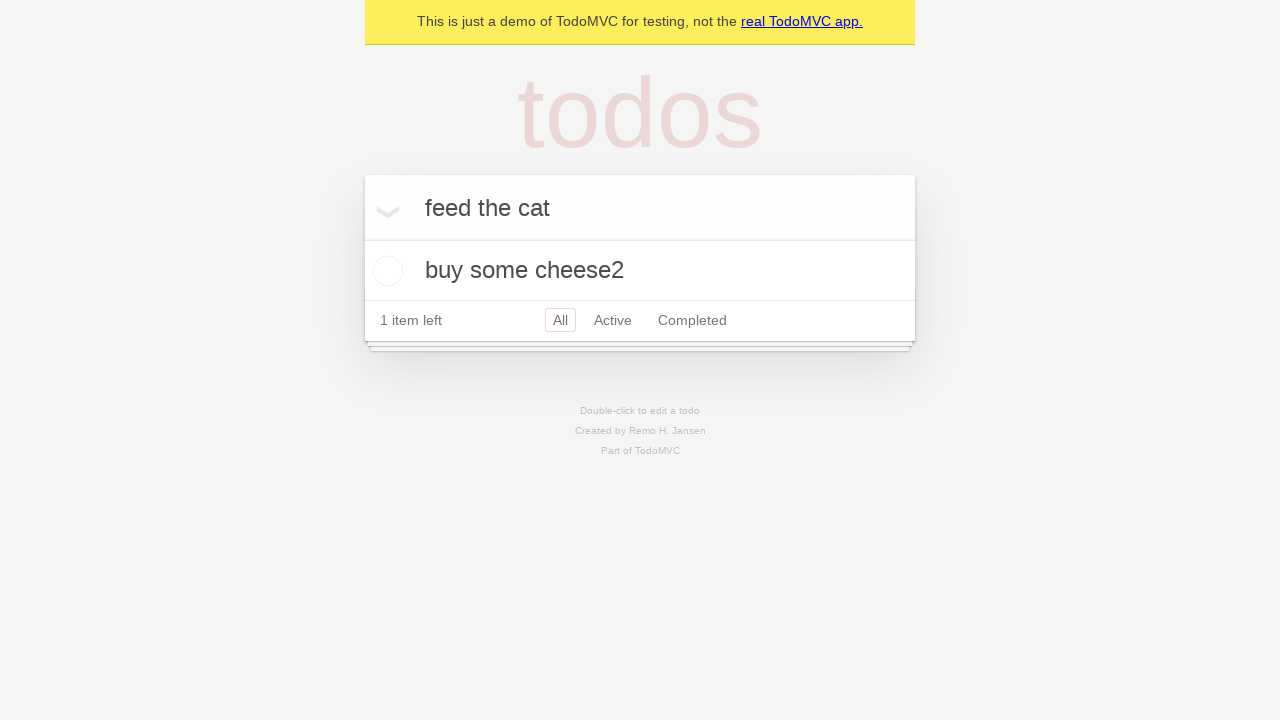

Pressed Enter to create second todo on internal:attr=[placeholder="What needs to be done?"i]
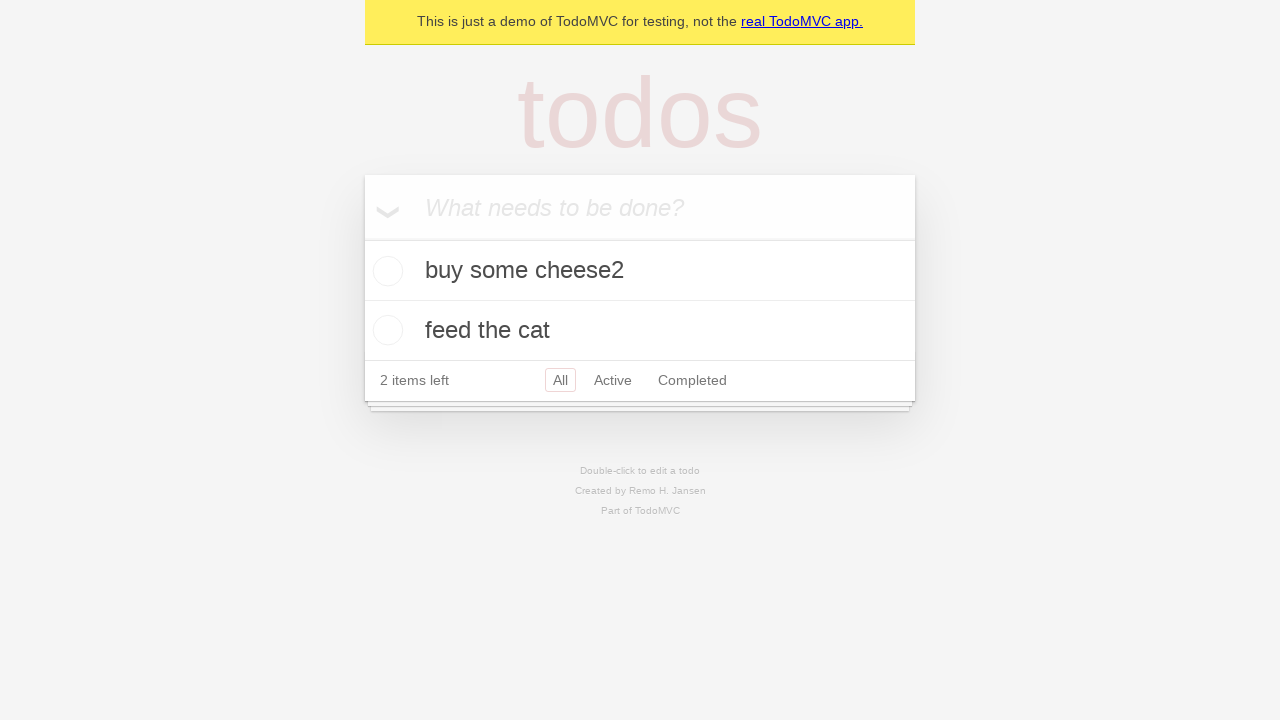

Located all todo items
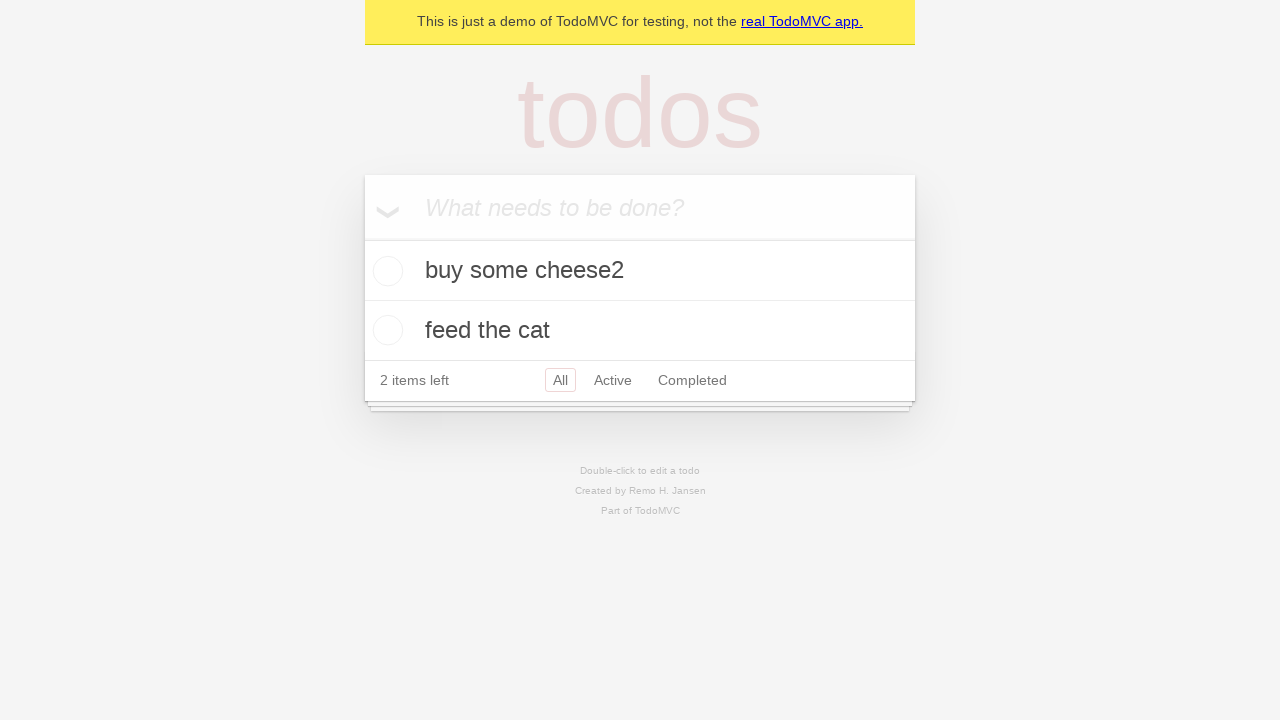

Located checkbox for first todo
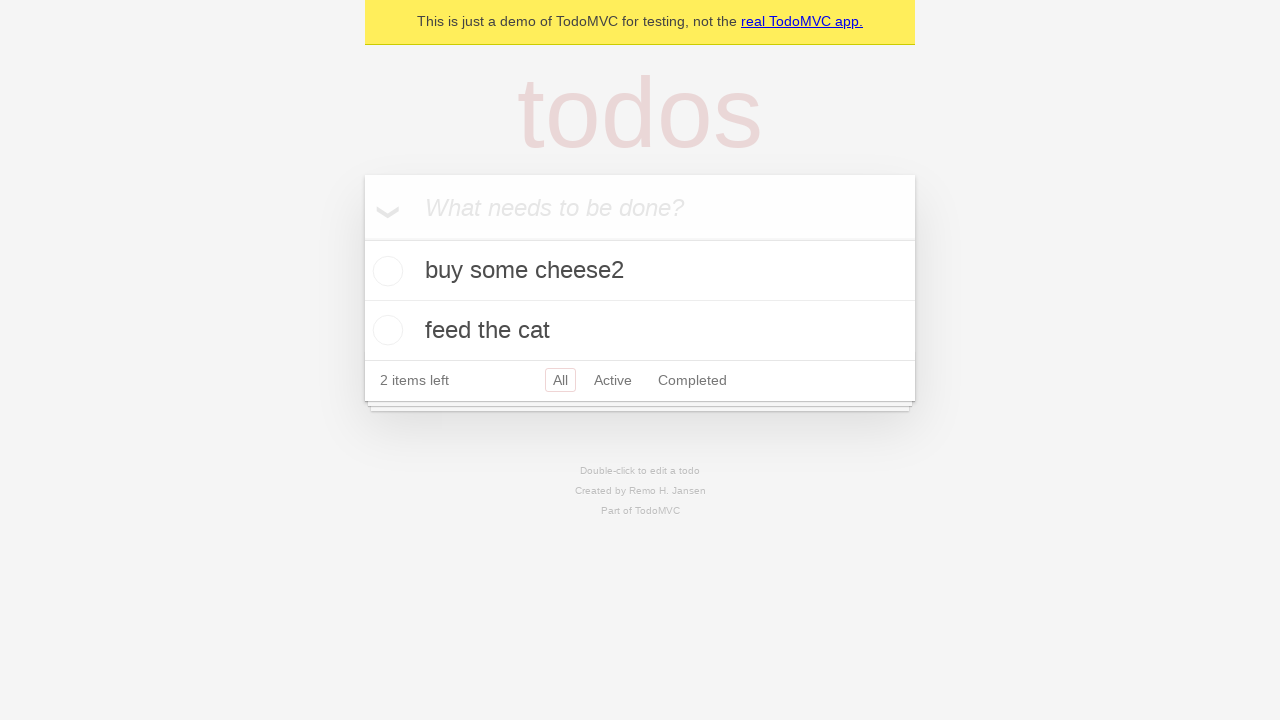

Checked the first todo at (385, 271) on internal:testid=[data-testid="todo-item"s] >> nth=0 >> internal:role=checkbox
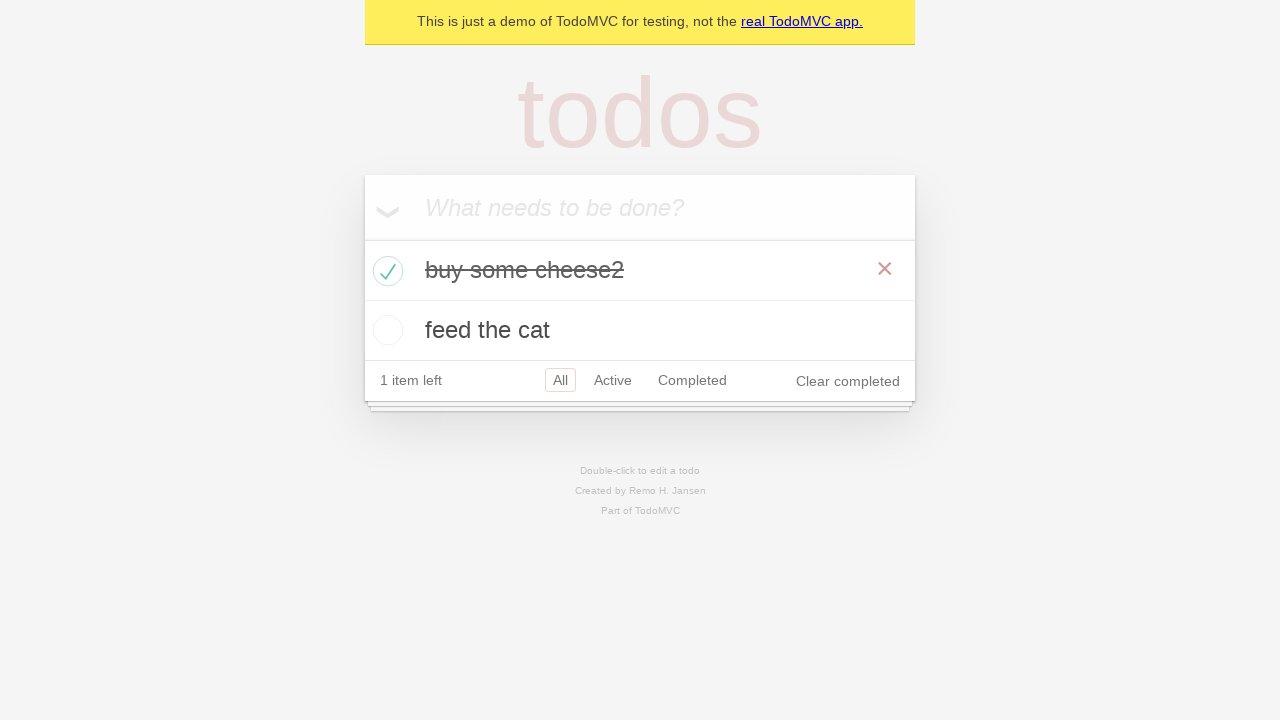

Reloaded the page
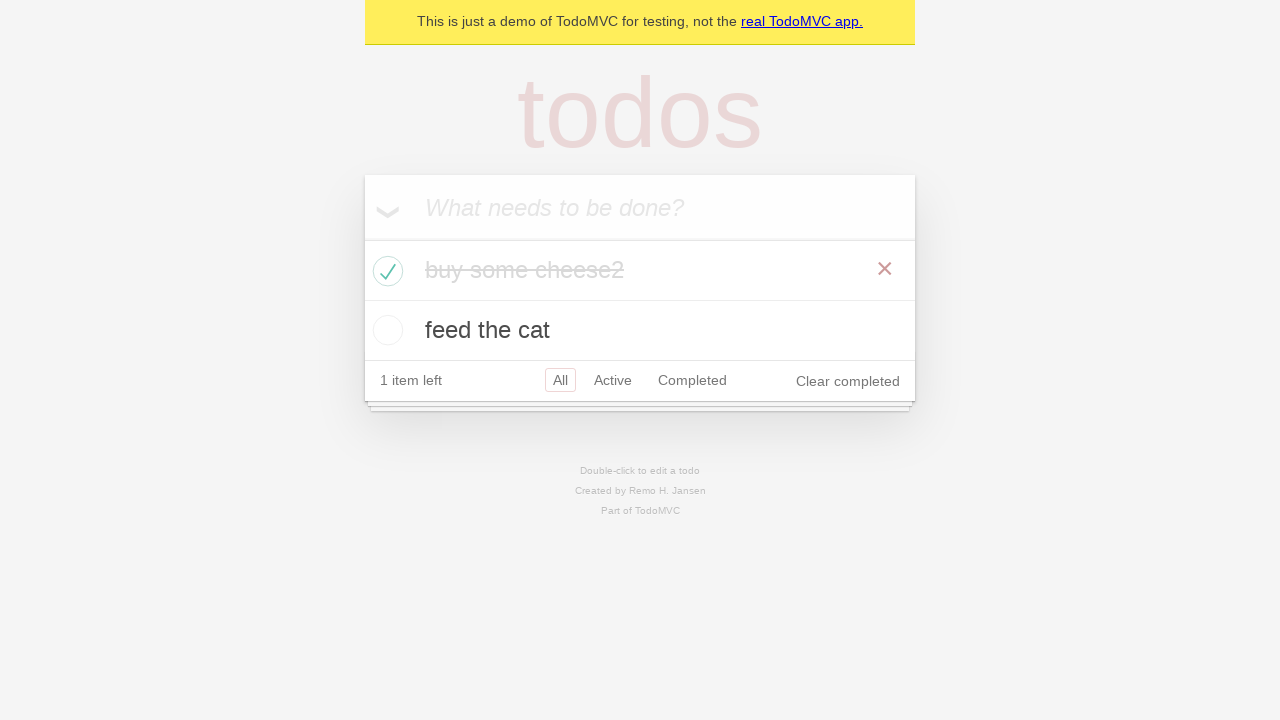

Waited for todo items to load after page reload
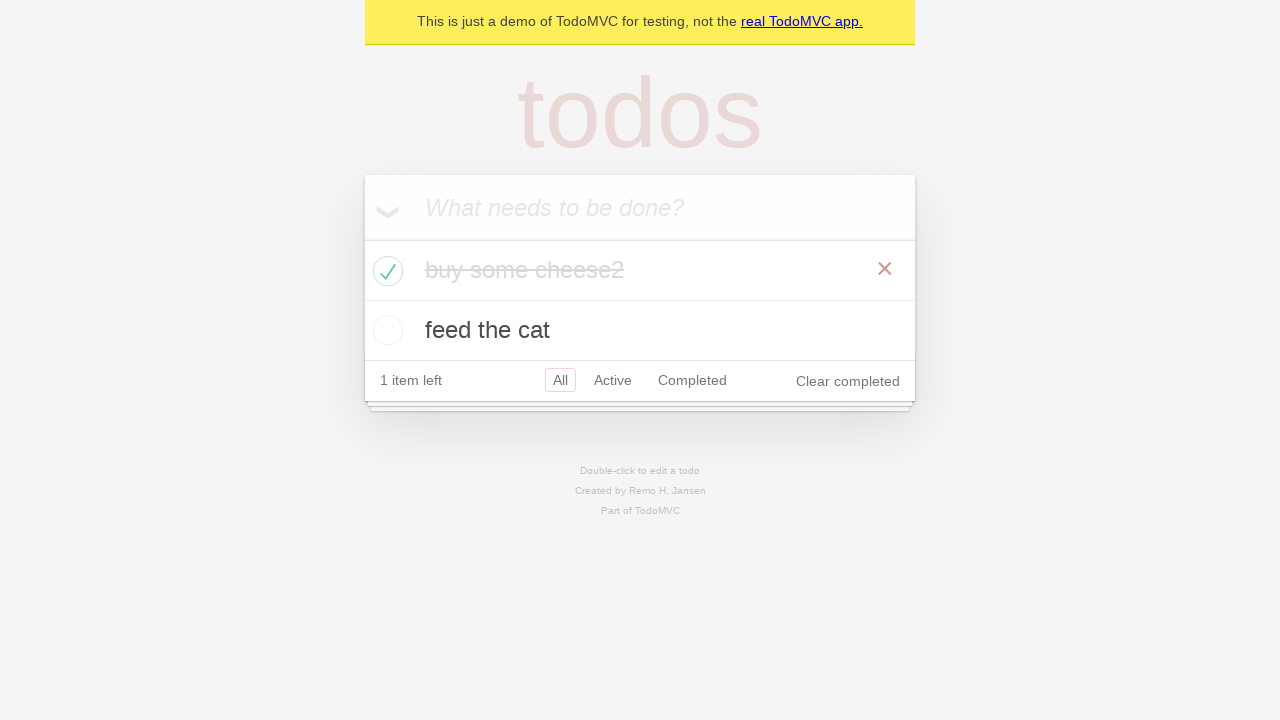

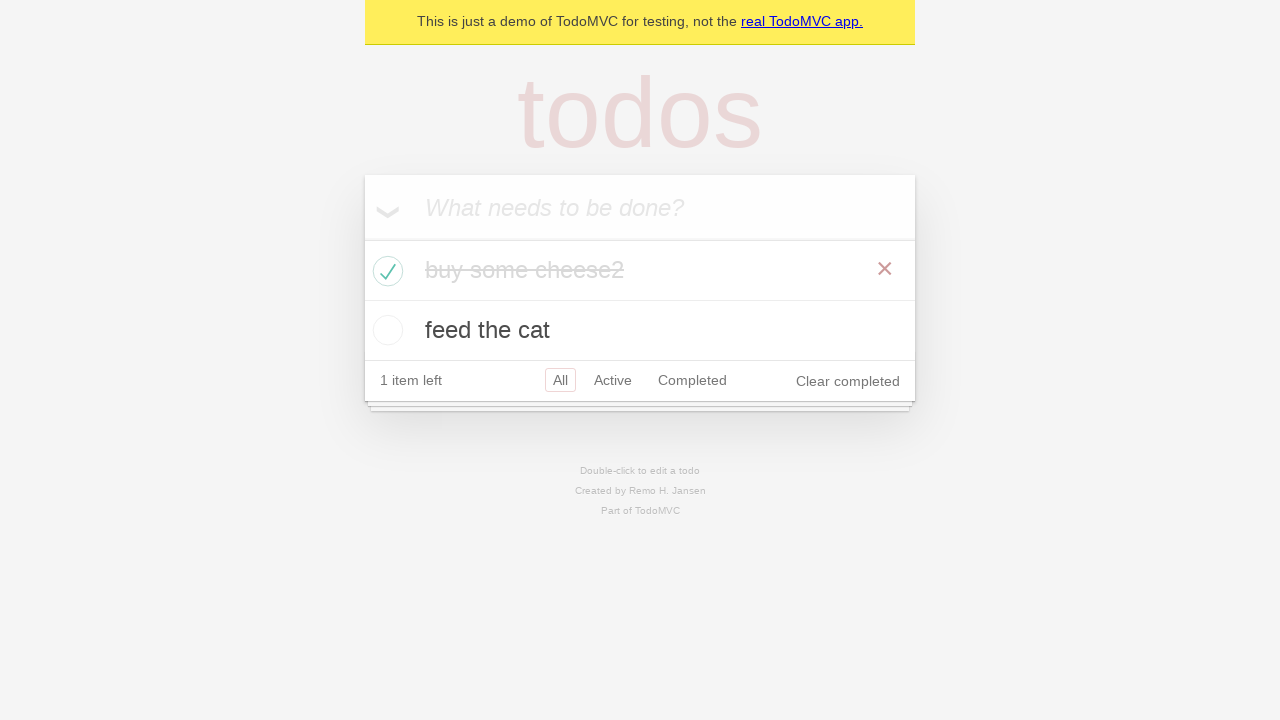